Tests jQuery UI menu by hovering through nested menu items and clicking the final option

Starting URL: https://the-internet.herokuapp.com/jqueryui/menu

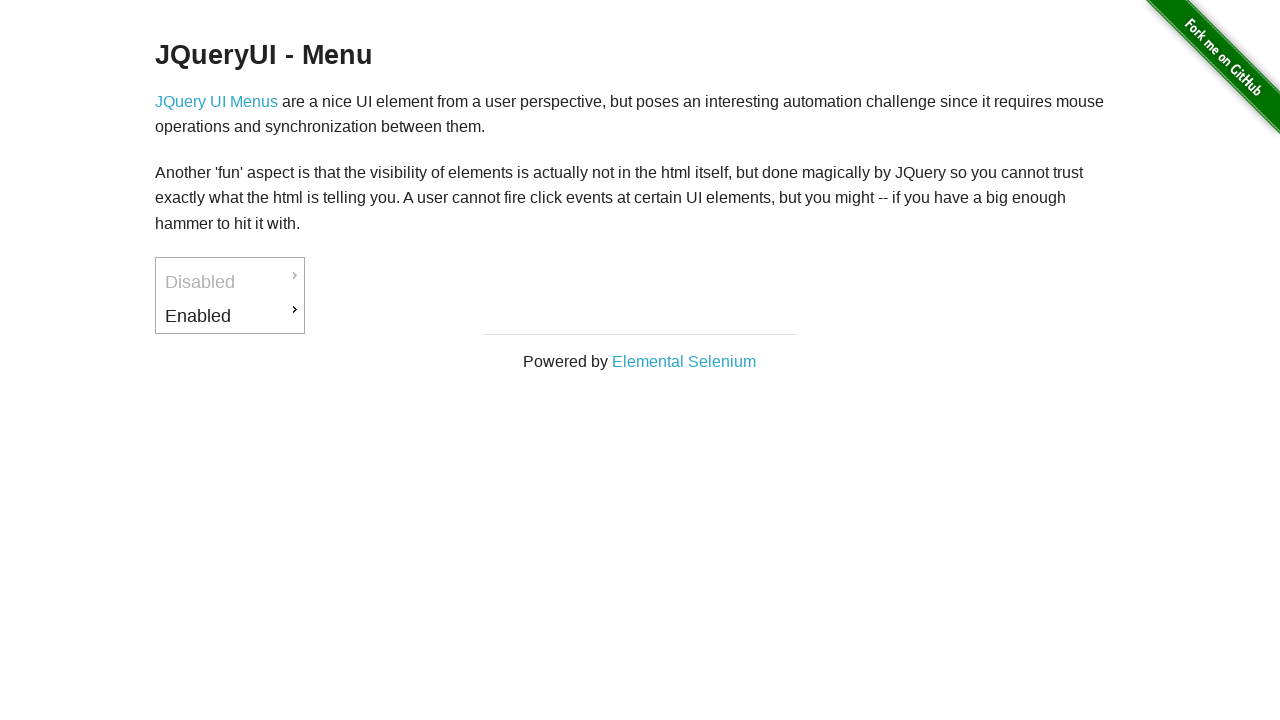

Hovered over 'Enabled' menu item at (230, 316) on text=Enabled
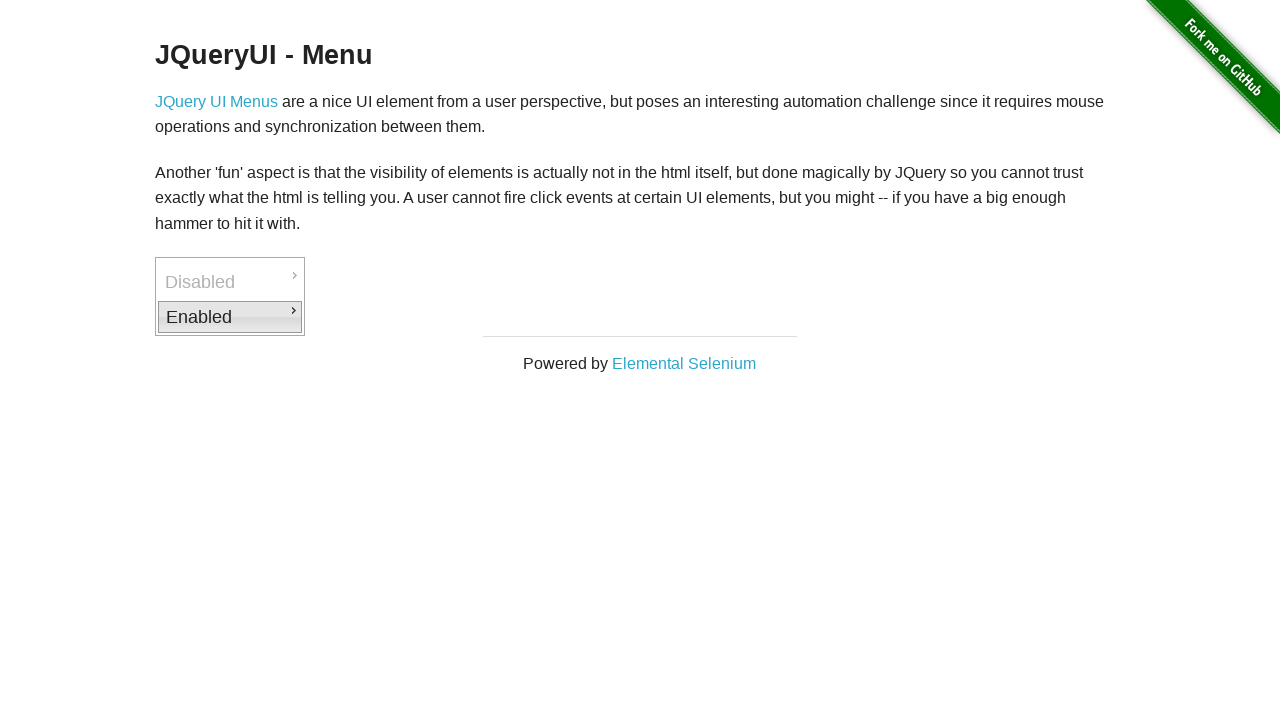

Hovered over 'Downloads' submenu item at (376, 319) on text=Downloads
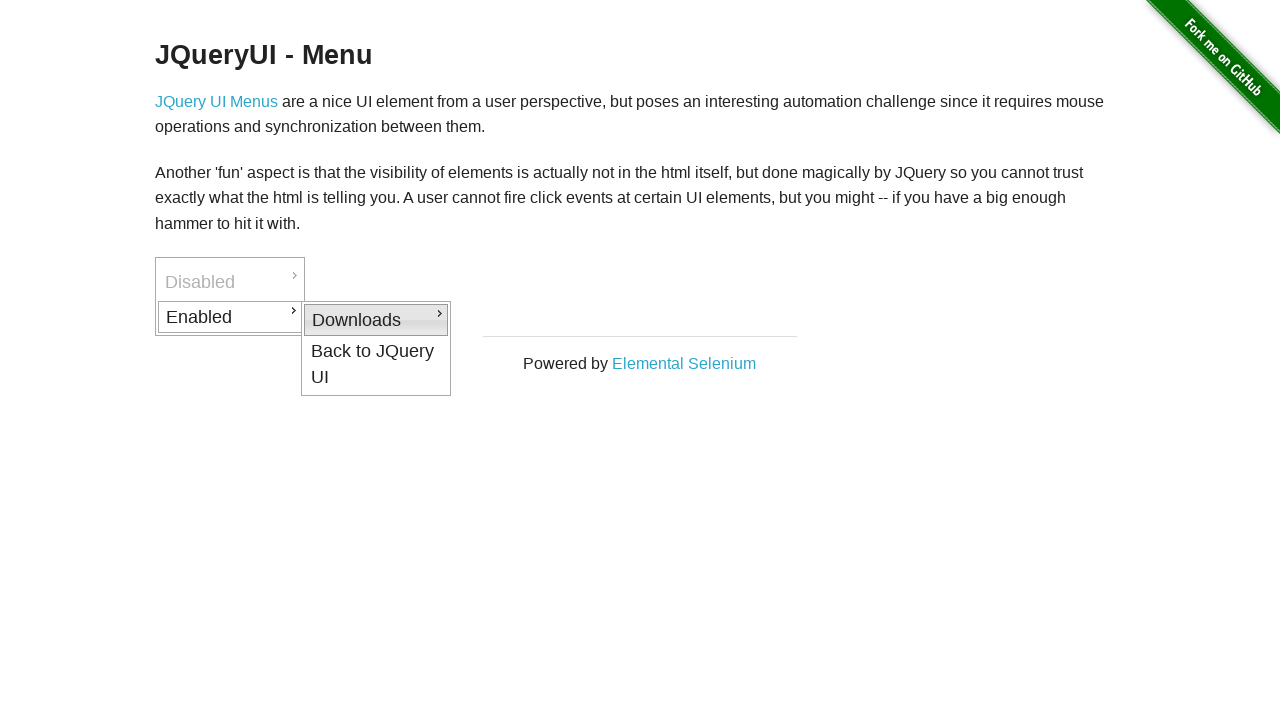

Clicked 'Excel' option in the nested menu at (522, 383) on text=Excel
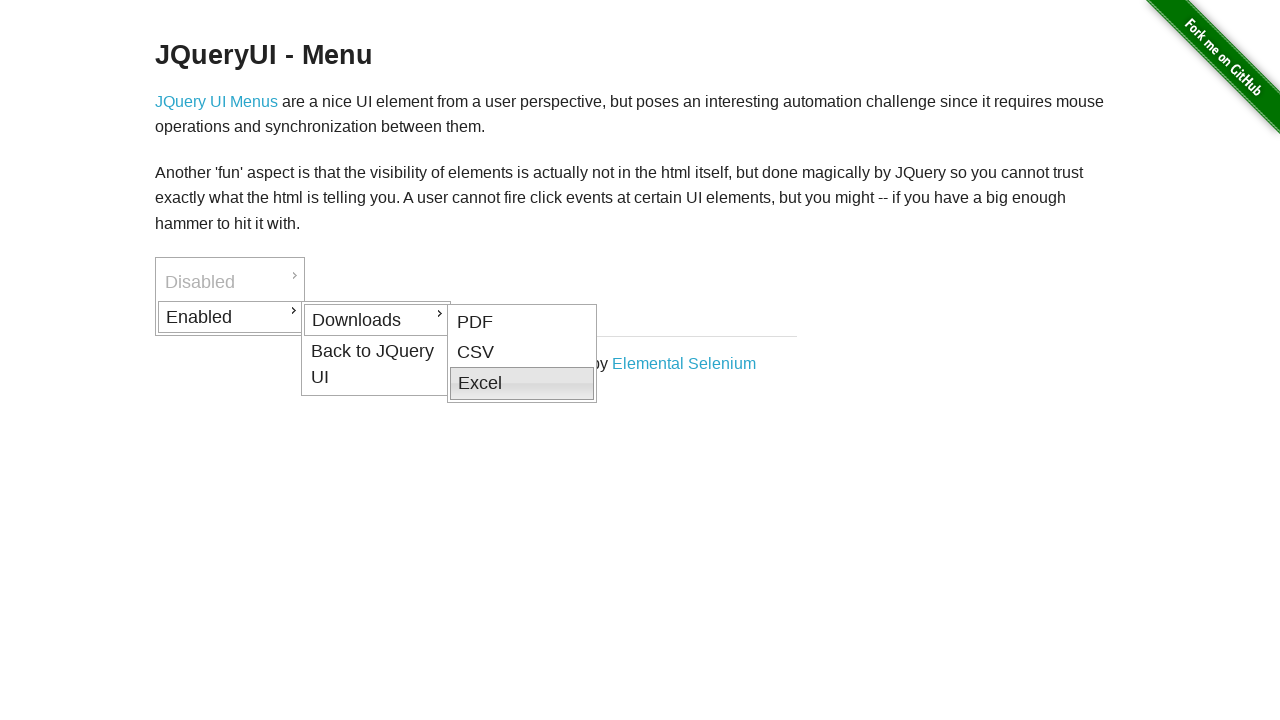

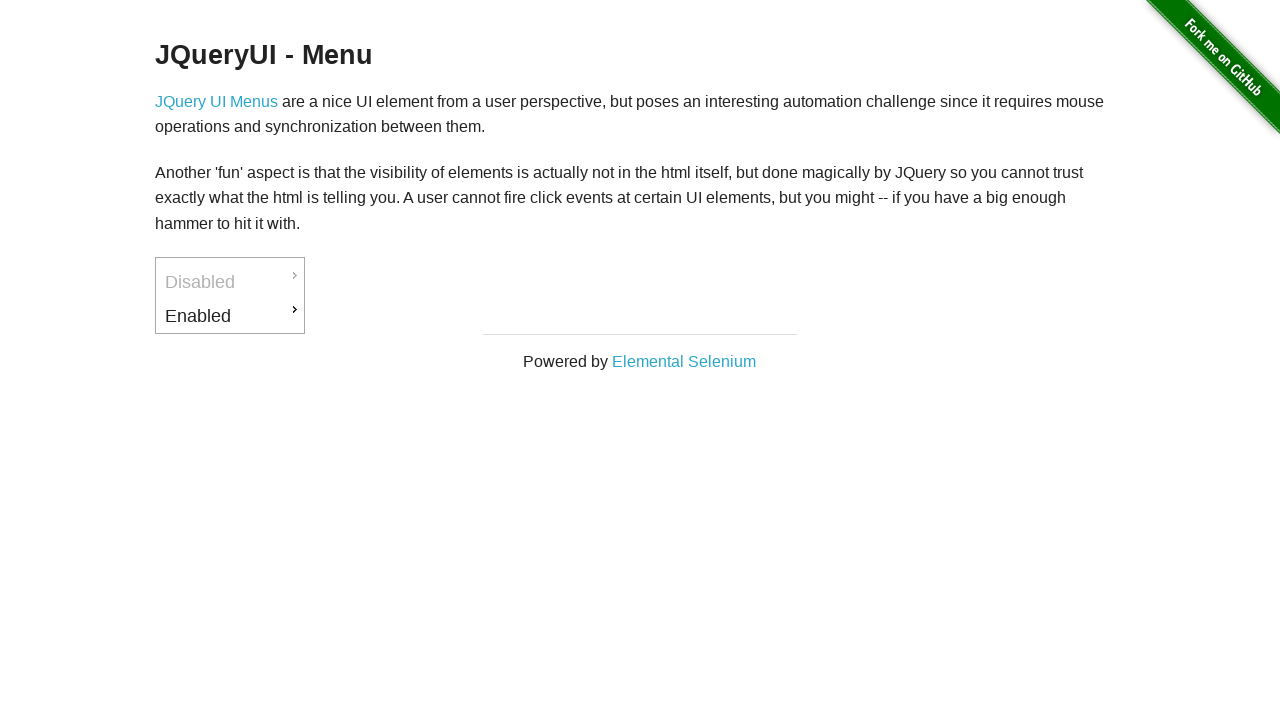